Tests web tables functionality by adding a new record with form fields

Starting URL: https://demoqa.com/elements

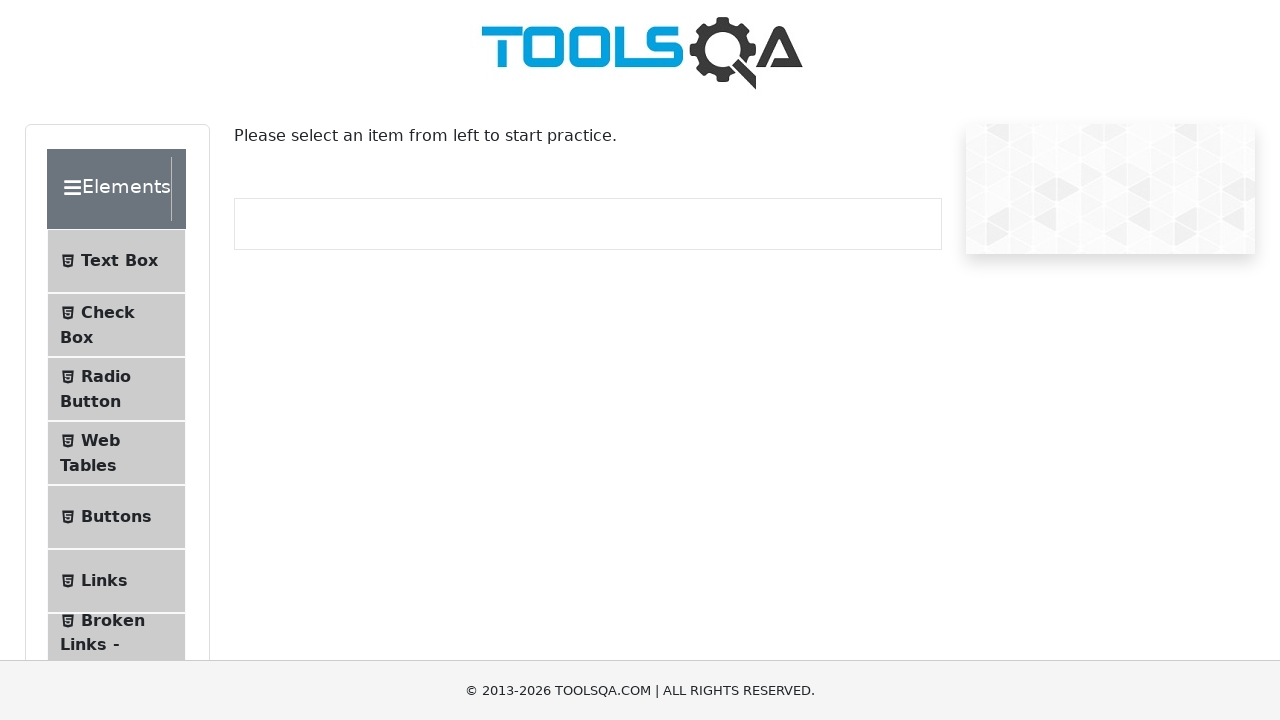

Clicked on Web Tables menu item at (116, 453) on #item-3
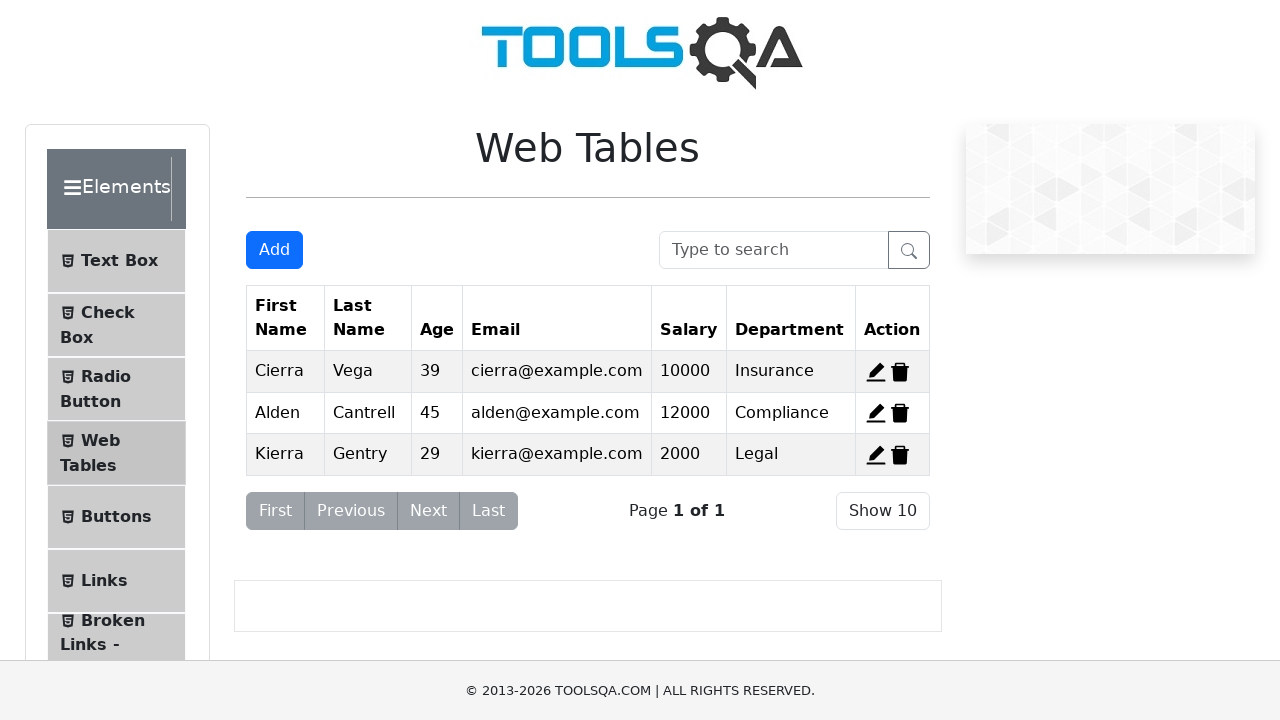

Clicked Add New Record button at (274, 250) on #addNewRecordButton
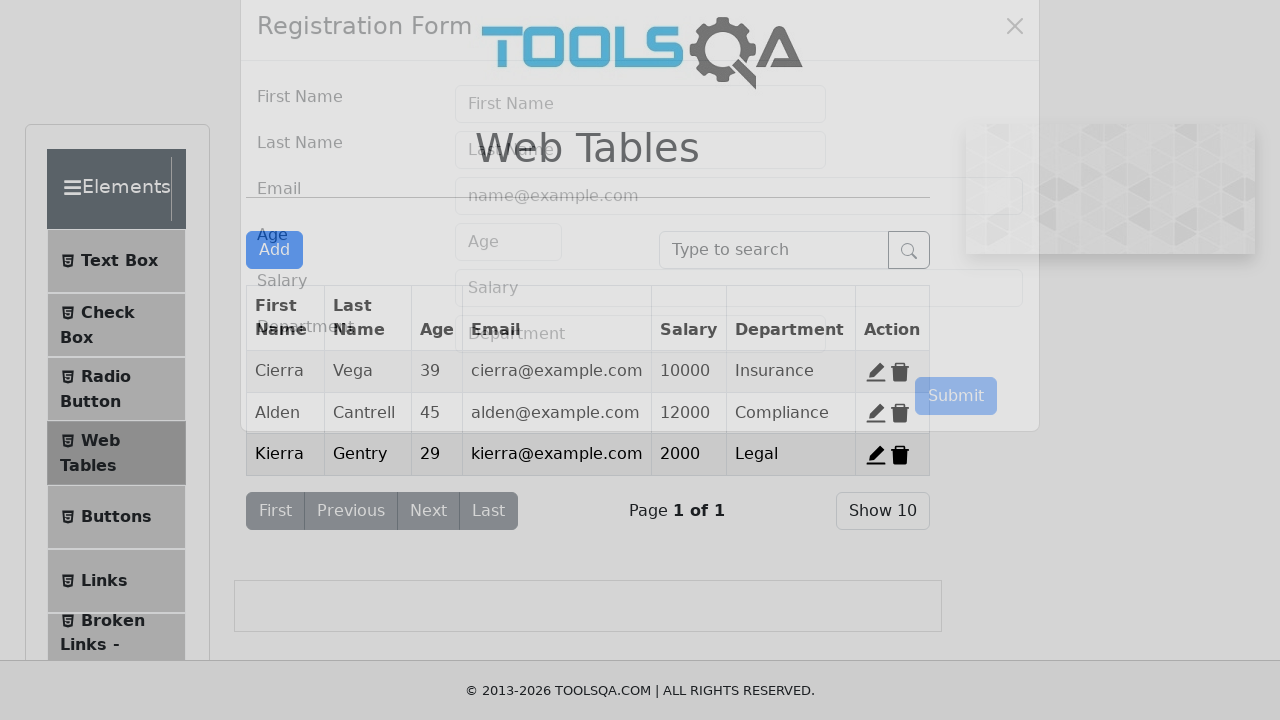

Clicked on first name field at (640, 141) on #firstName
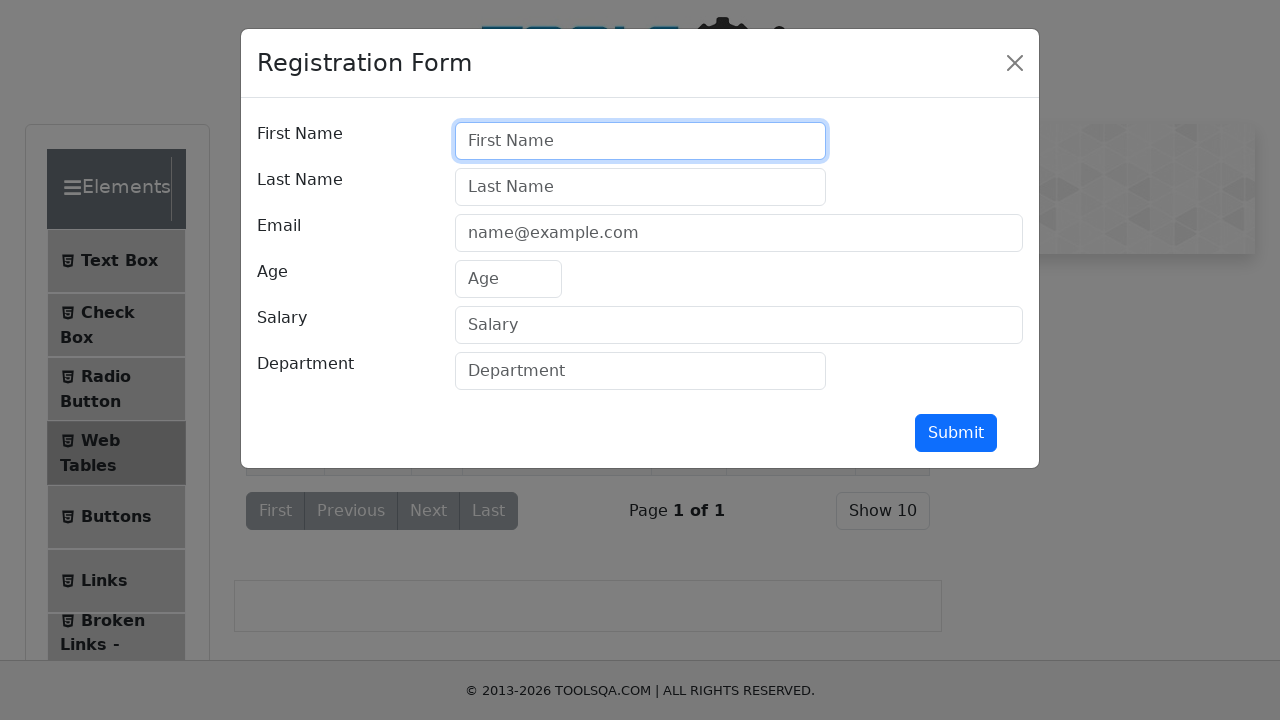

Filled first name field with 'John' on #firstName
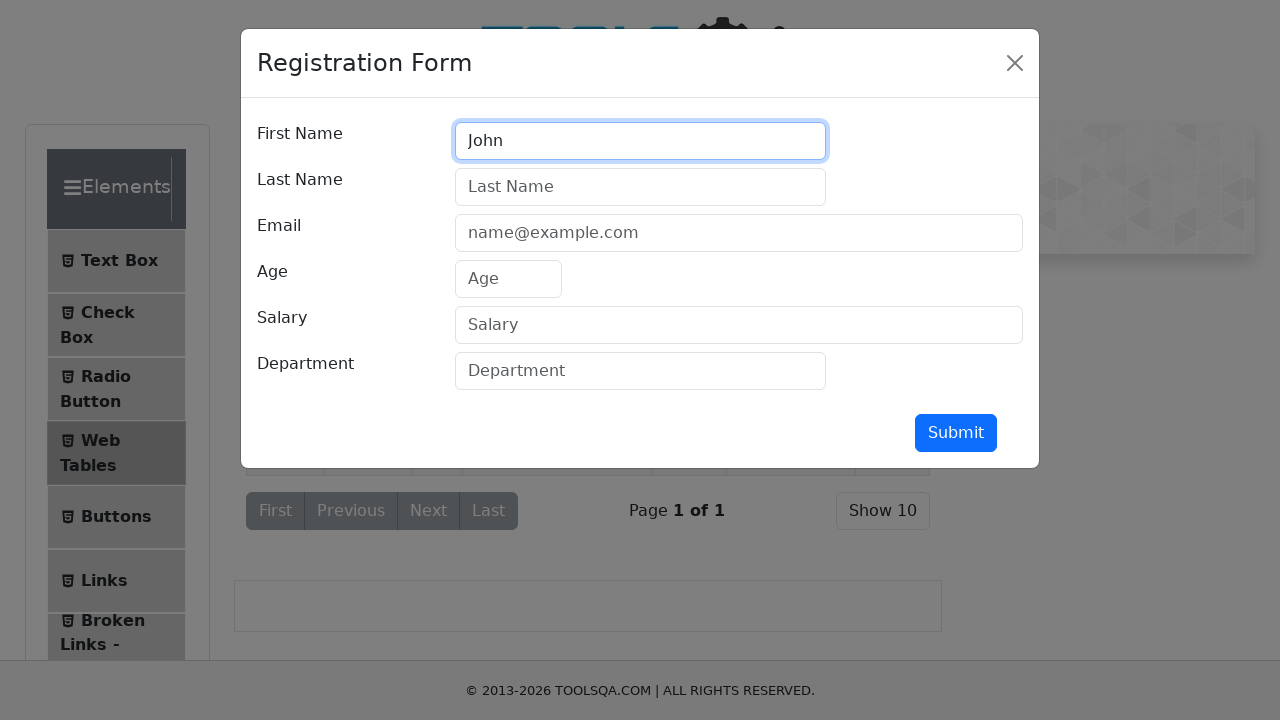

Clicked on last name field at (640, 187) on #lastName
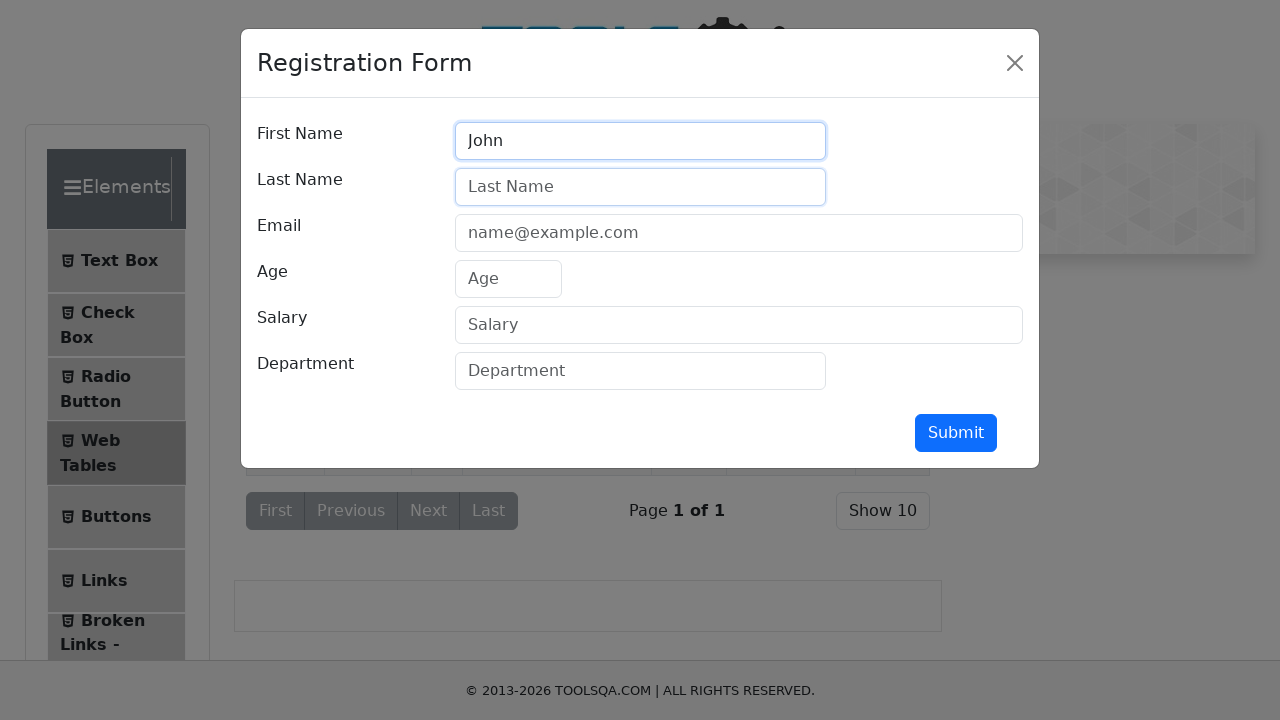

Filled last name field with 'Doe' on #lastName
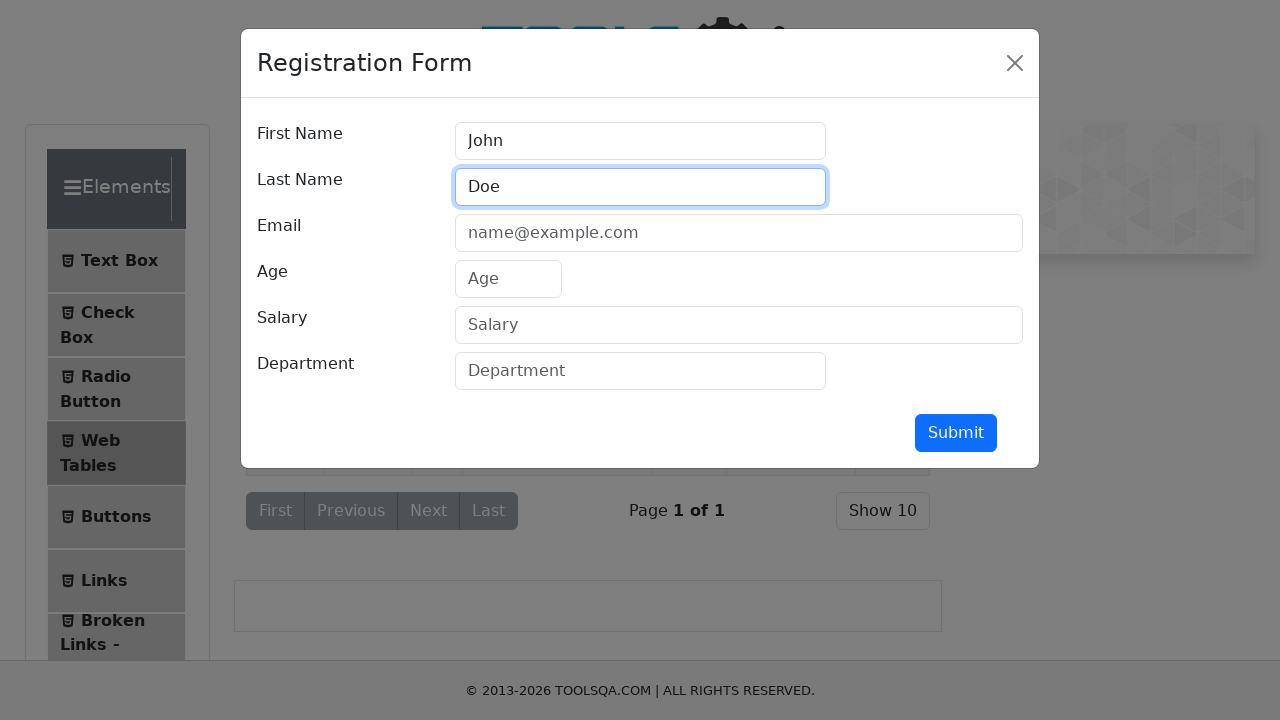

Clicked on email field at (739, 233) on #userEmail
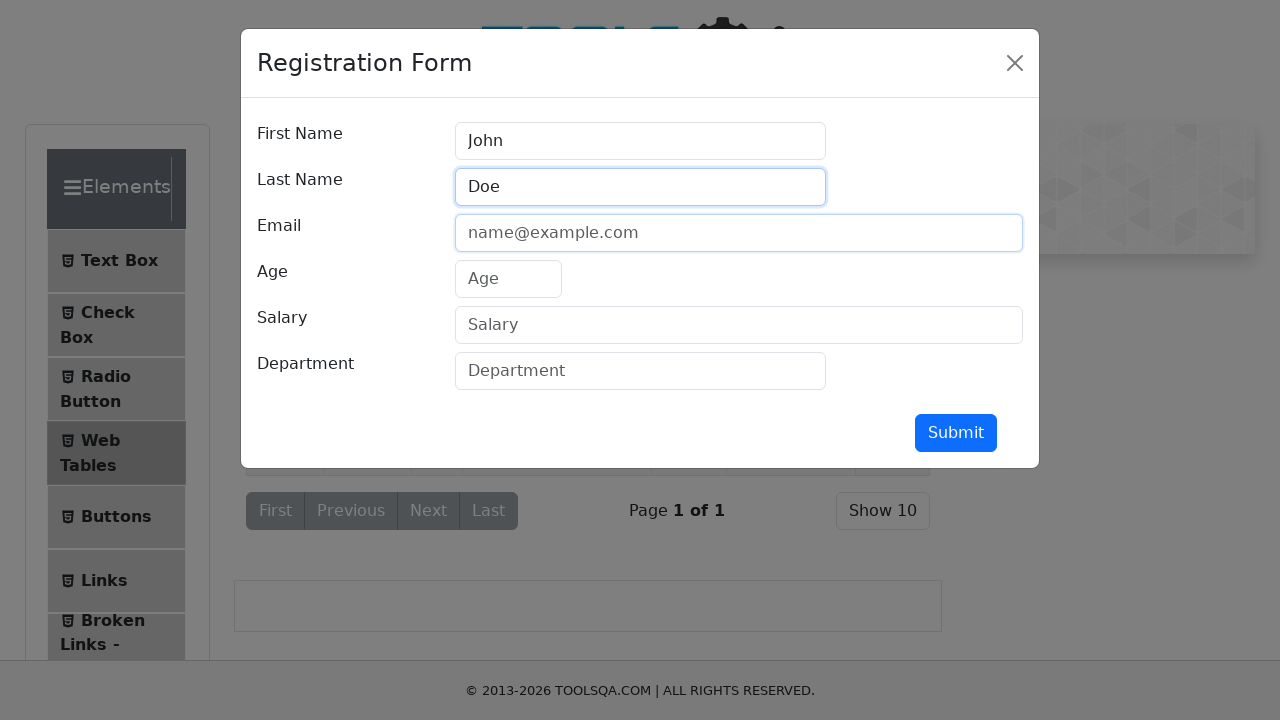

Filled email field with 'johndoe@yahoo.com' on #userEmail
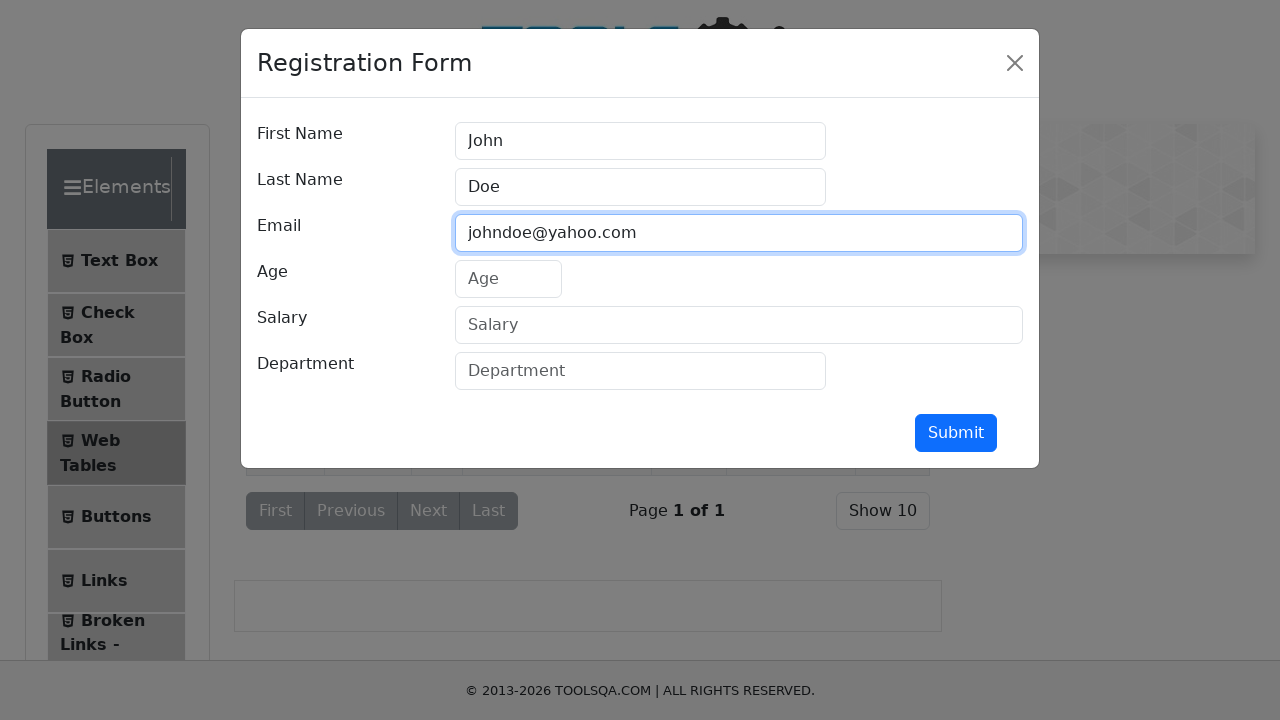

Clicked on age field at (508, 279) on #age
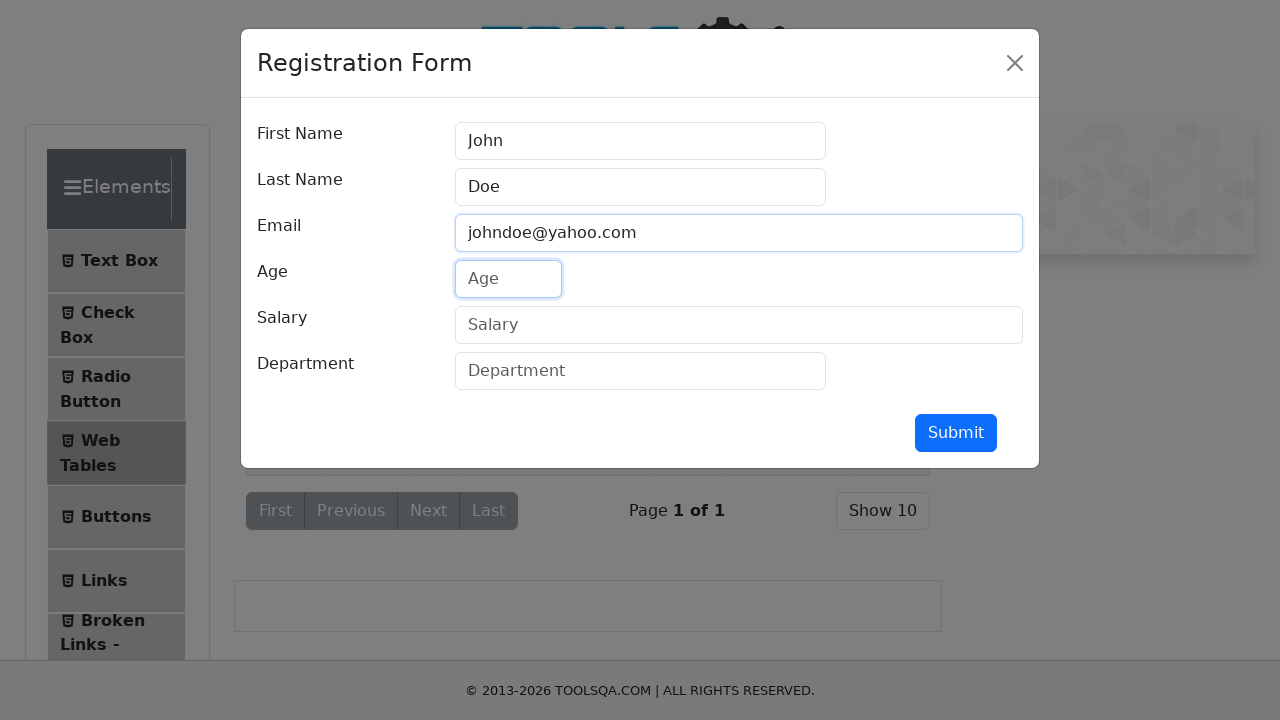

Filled age field with '22' on #age
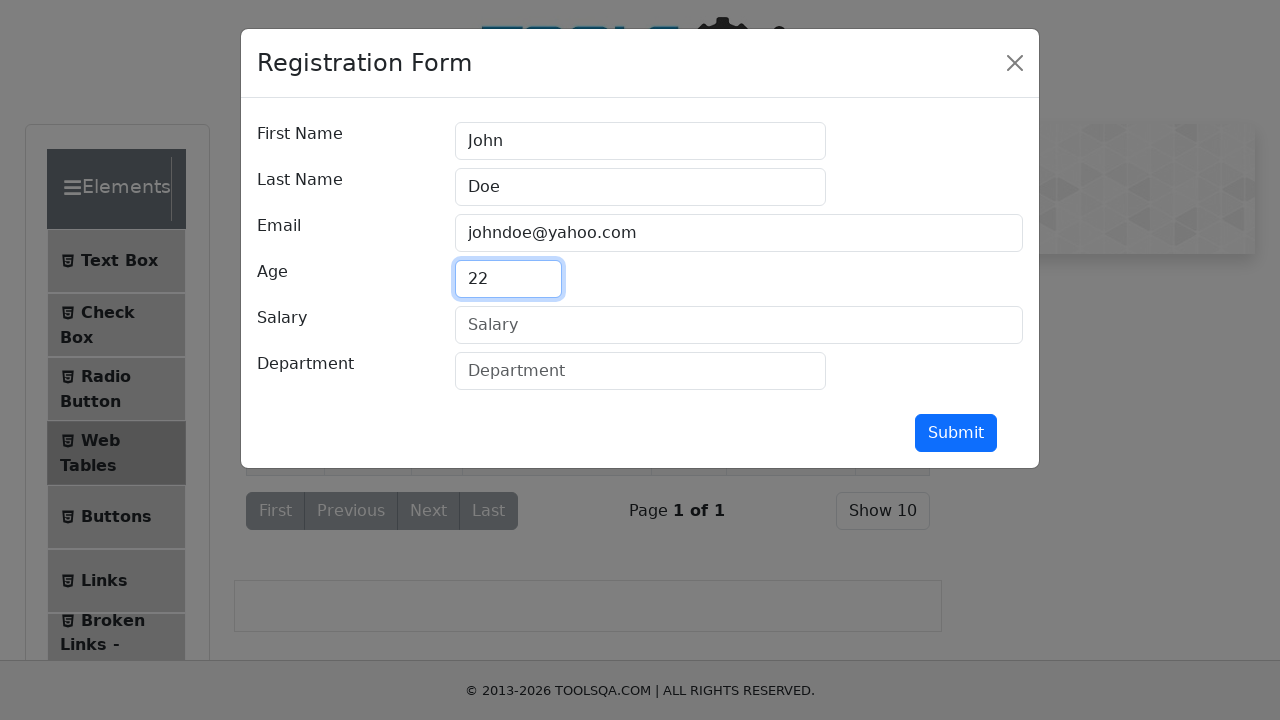

Clicked on salary field at (739, 325) on #salary
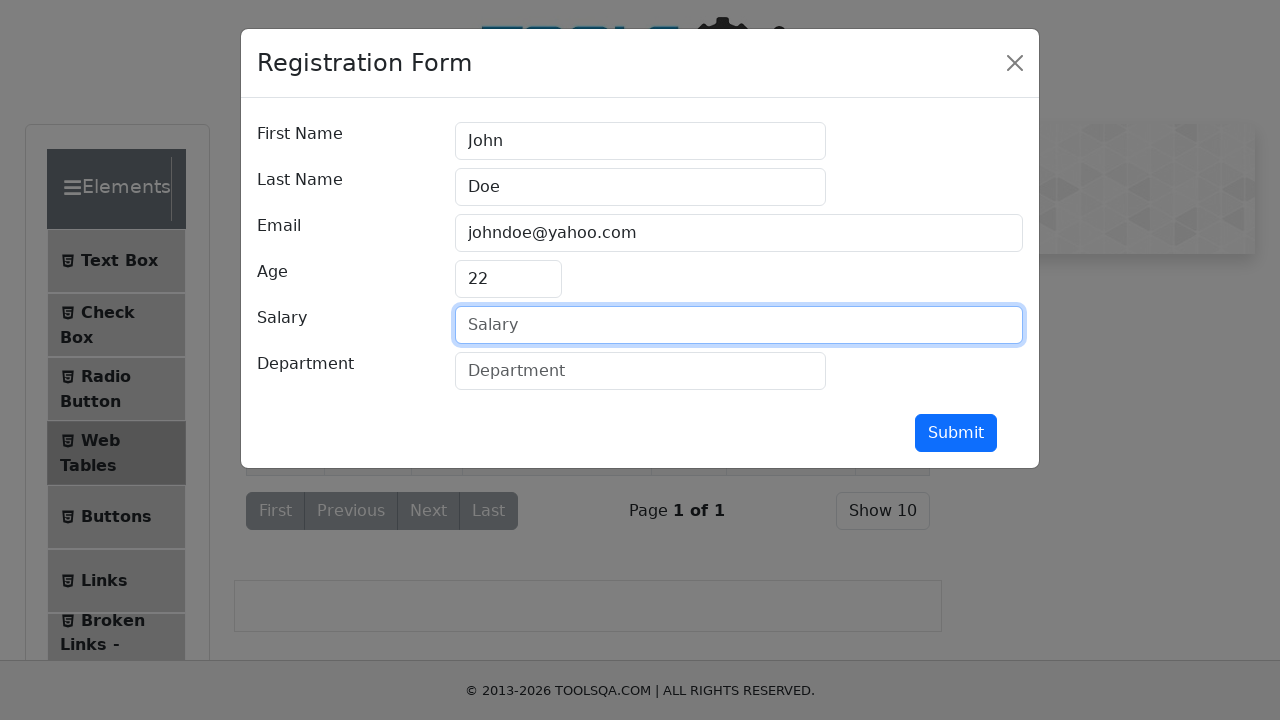

Filled salary field with '2200' on #salary
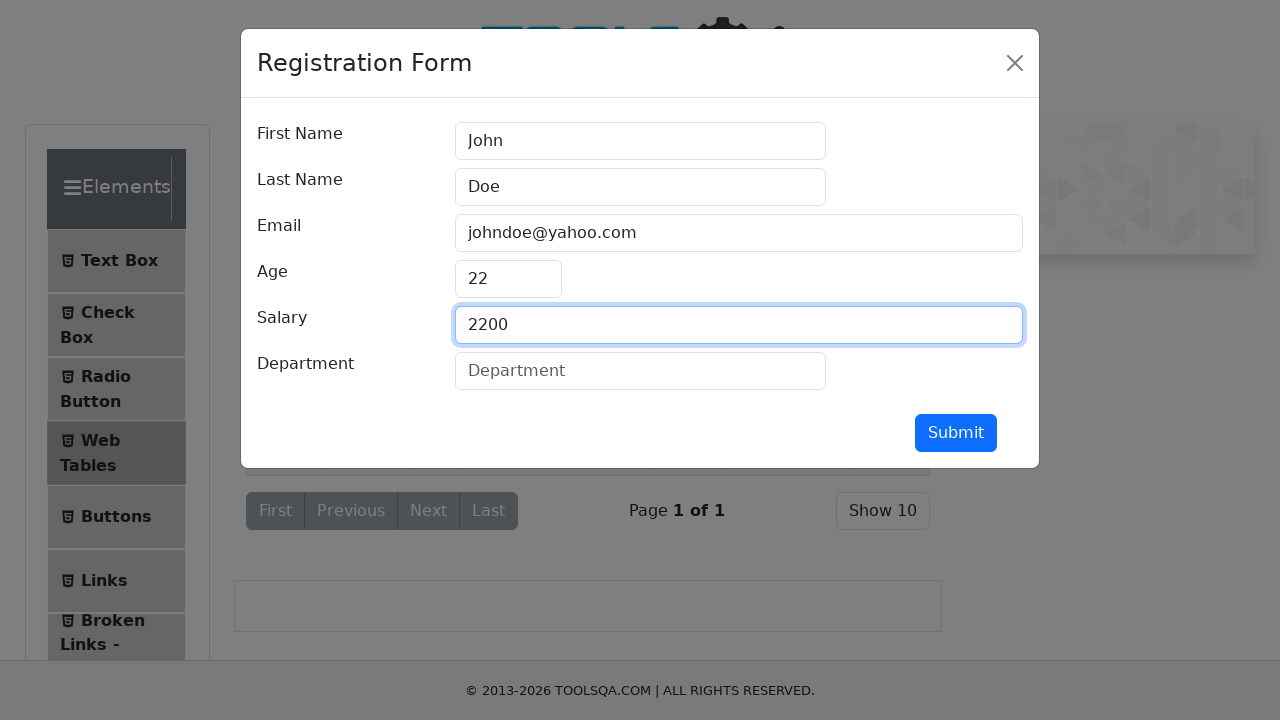

Clicked on department field at (640, 371) on #department
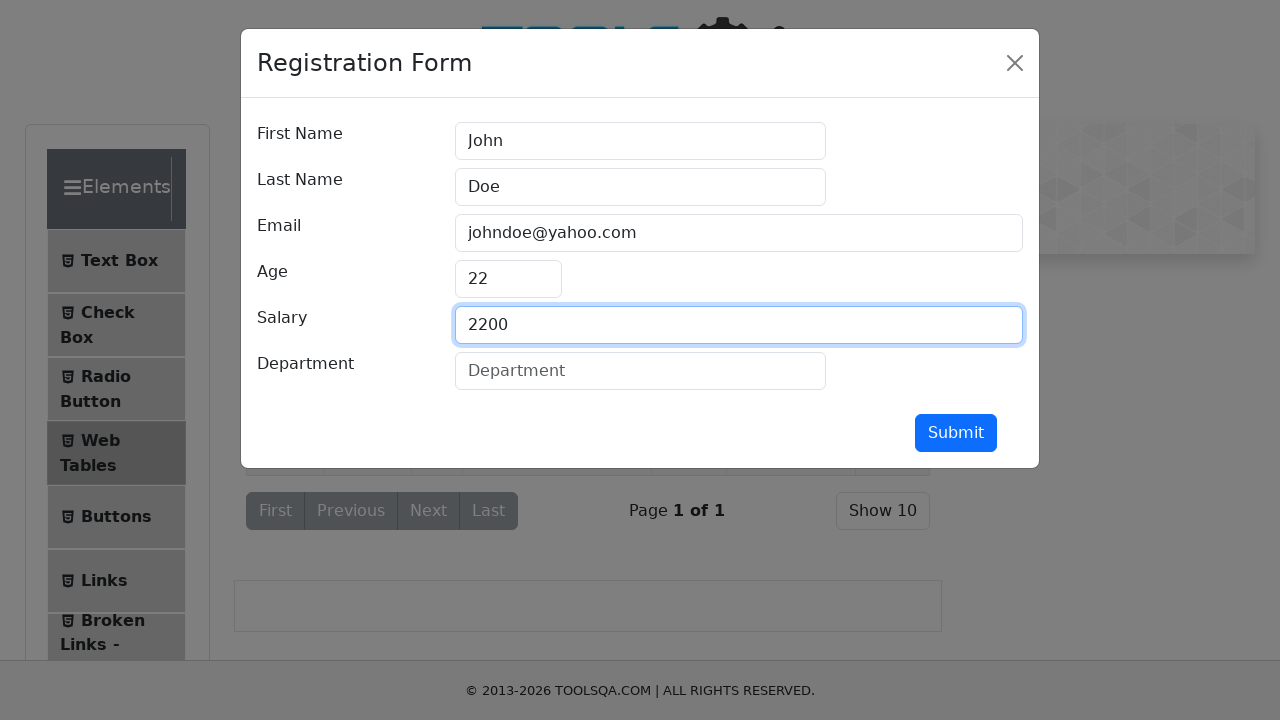

Filled department field with 'Management' on #department
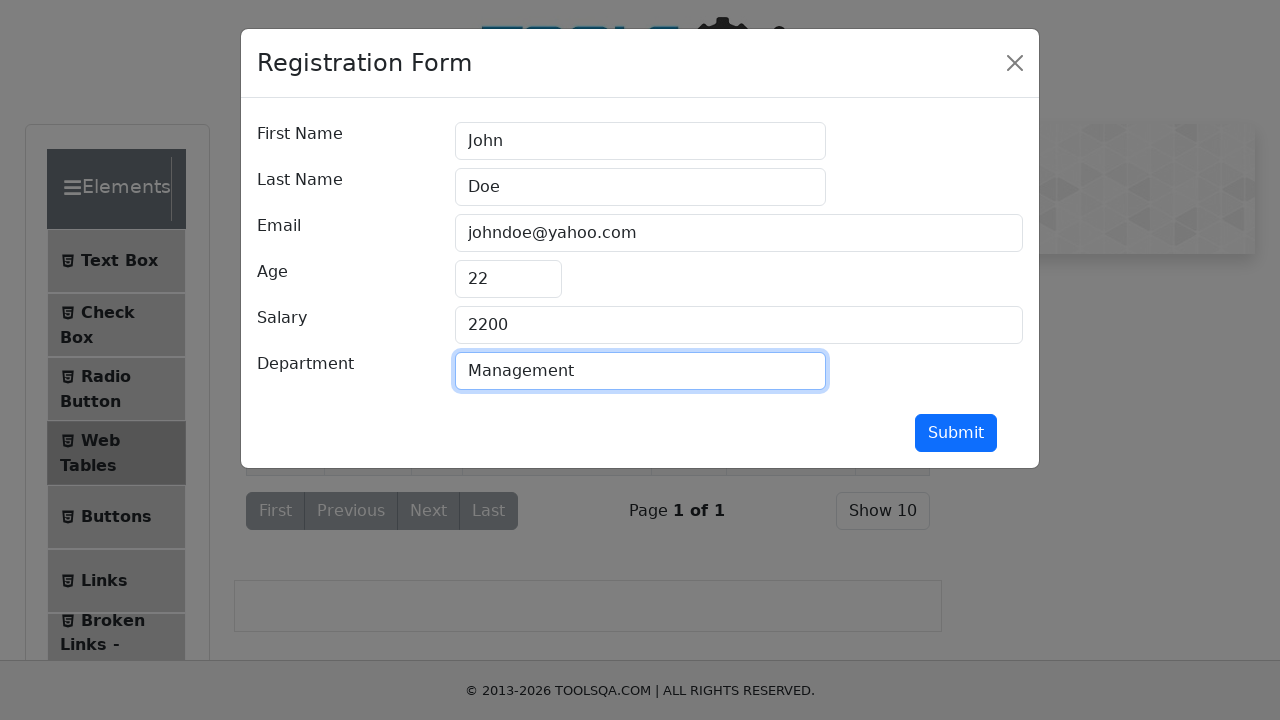

Clicked submit button to add new record at (956, 433) on #submit
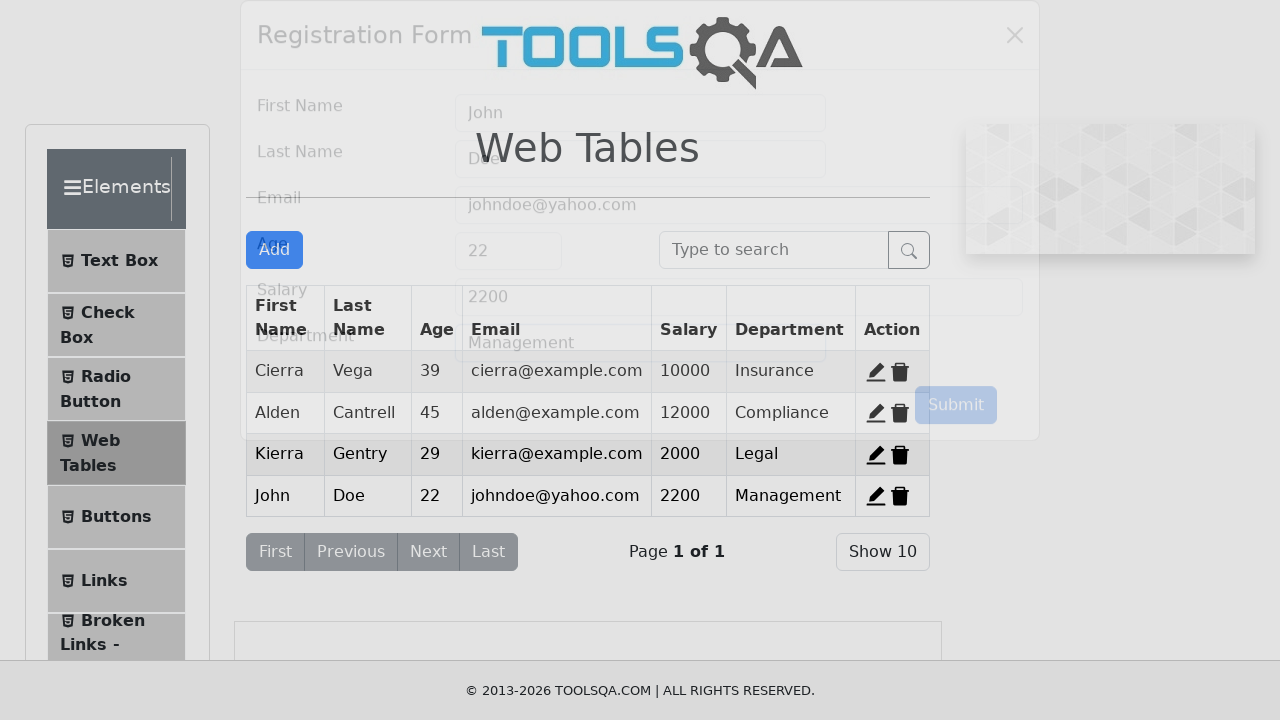

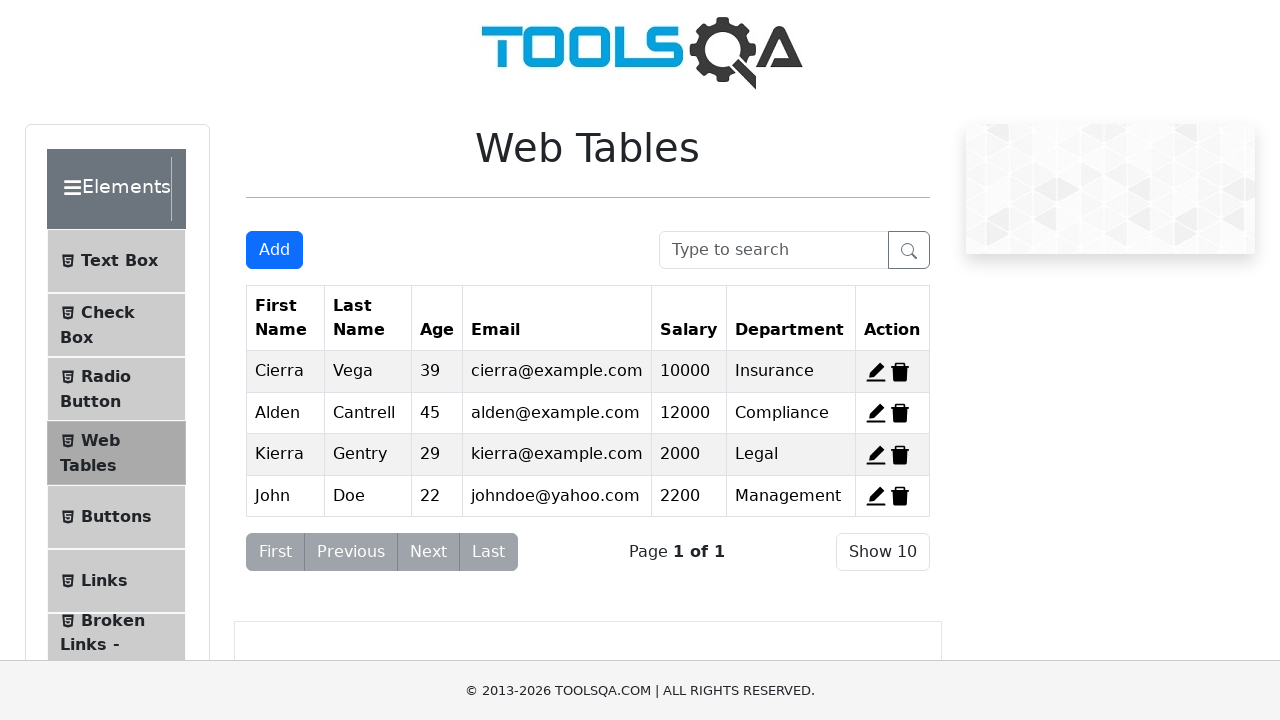